Tests shadow DOM menu interaction by clicking on a menu item in a smart-menu component on the HTML Elements demo page

Starting URL: https://www.htmlelements.com/demos/menu/shadow-dom/index.htm

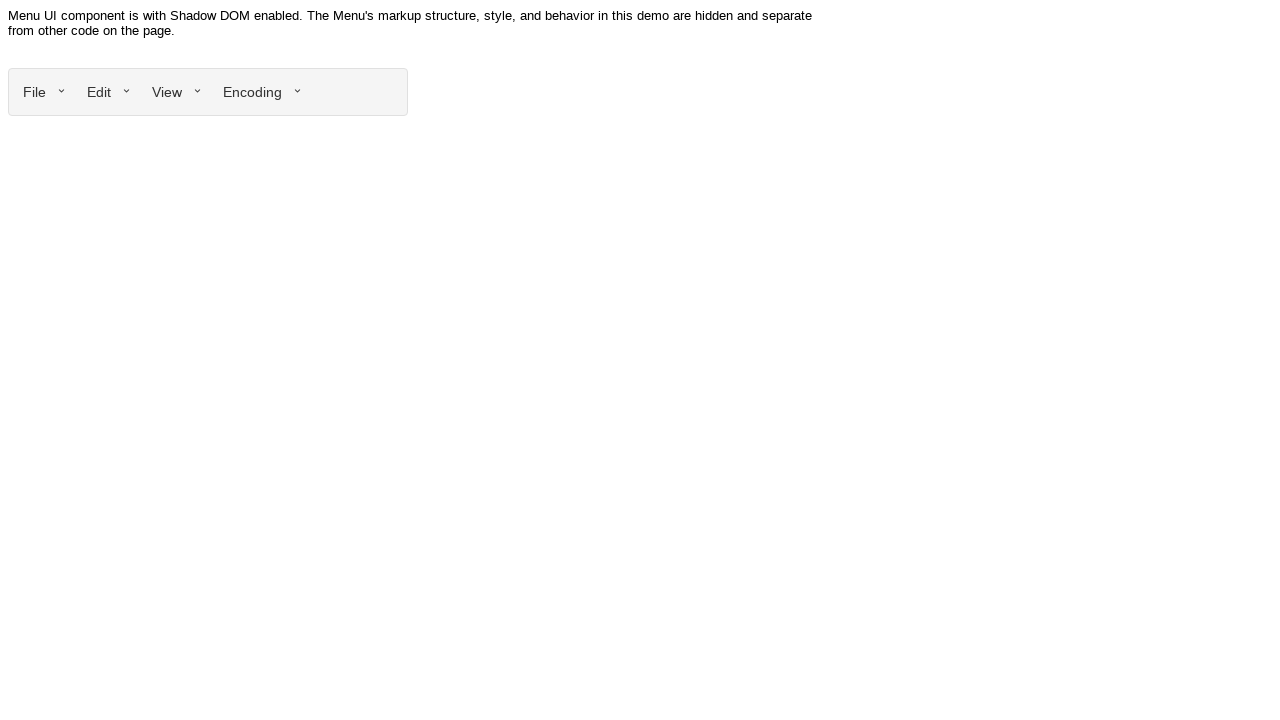

Navigated to HTML Elements shadow DOM menu demo page
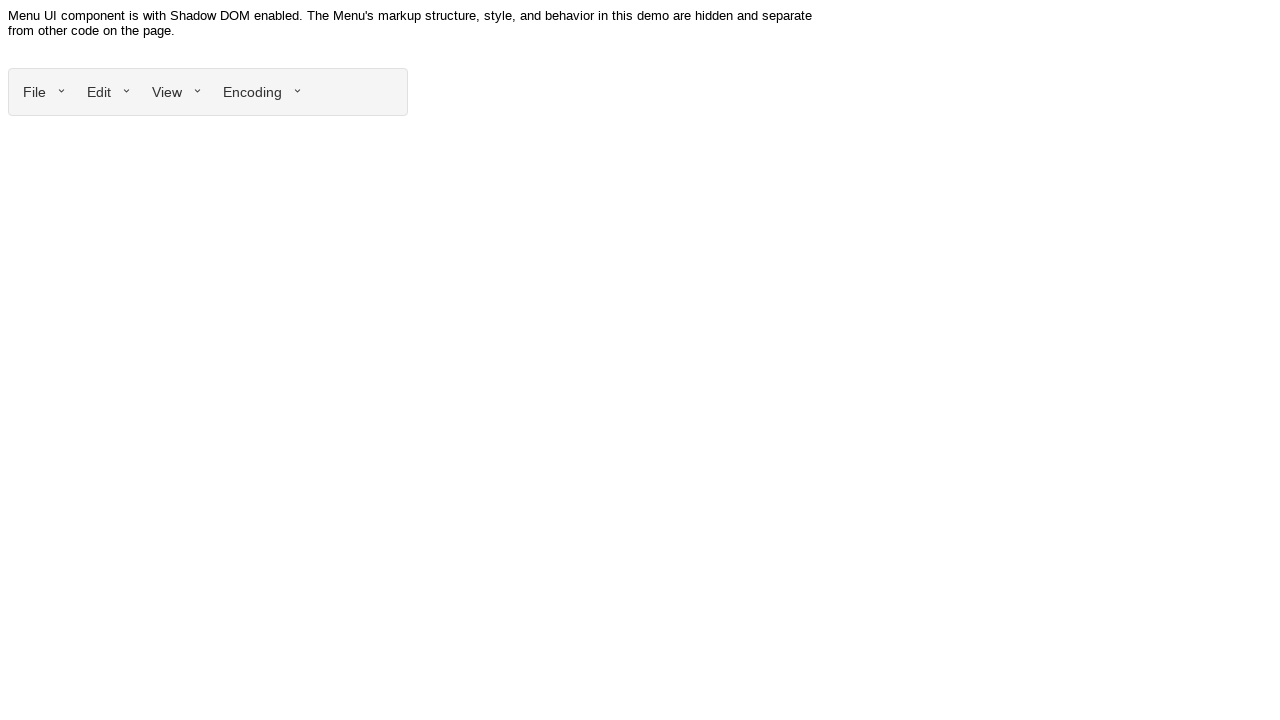

Clicked on menu item in shadow DOM smart-menu component at (34, 92) on smart-menu:nth-child(1) > div:nth-child(1) > div:nth-child(3) > smart-menu-items
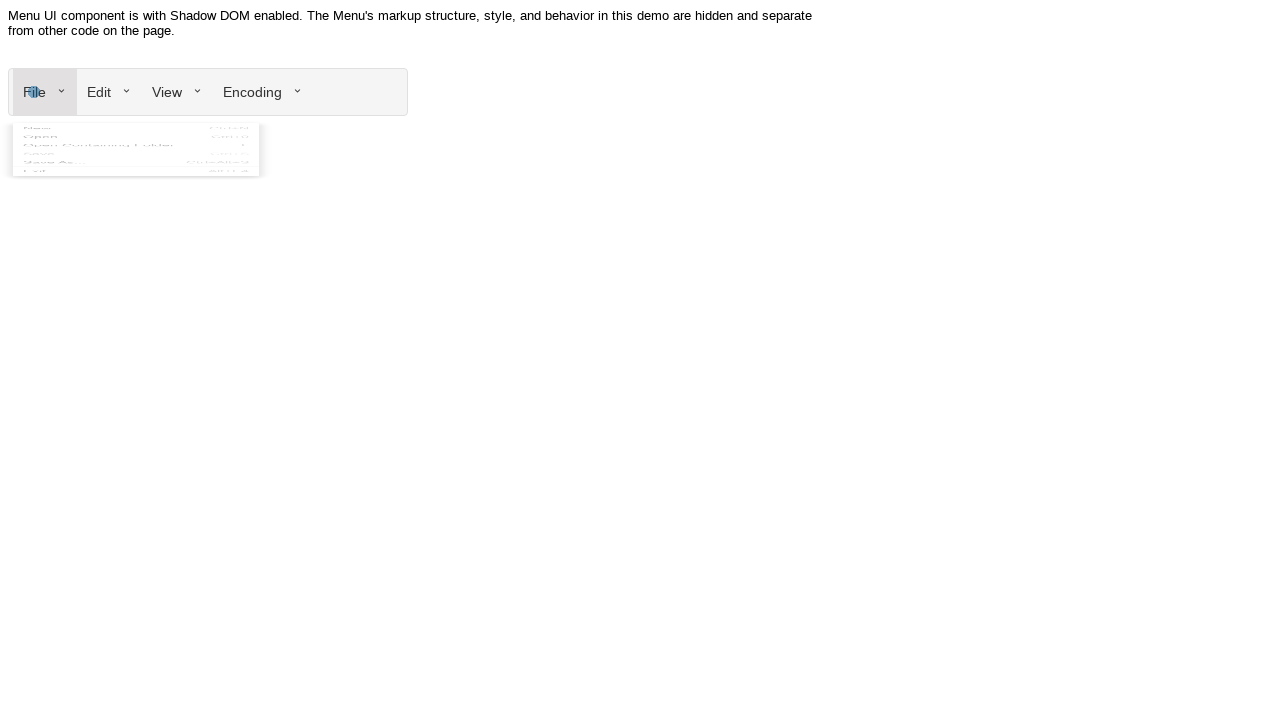

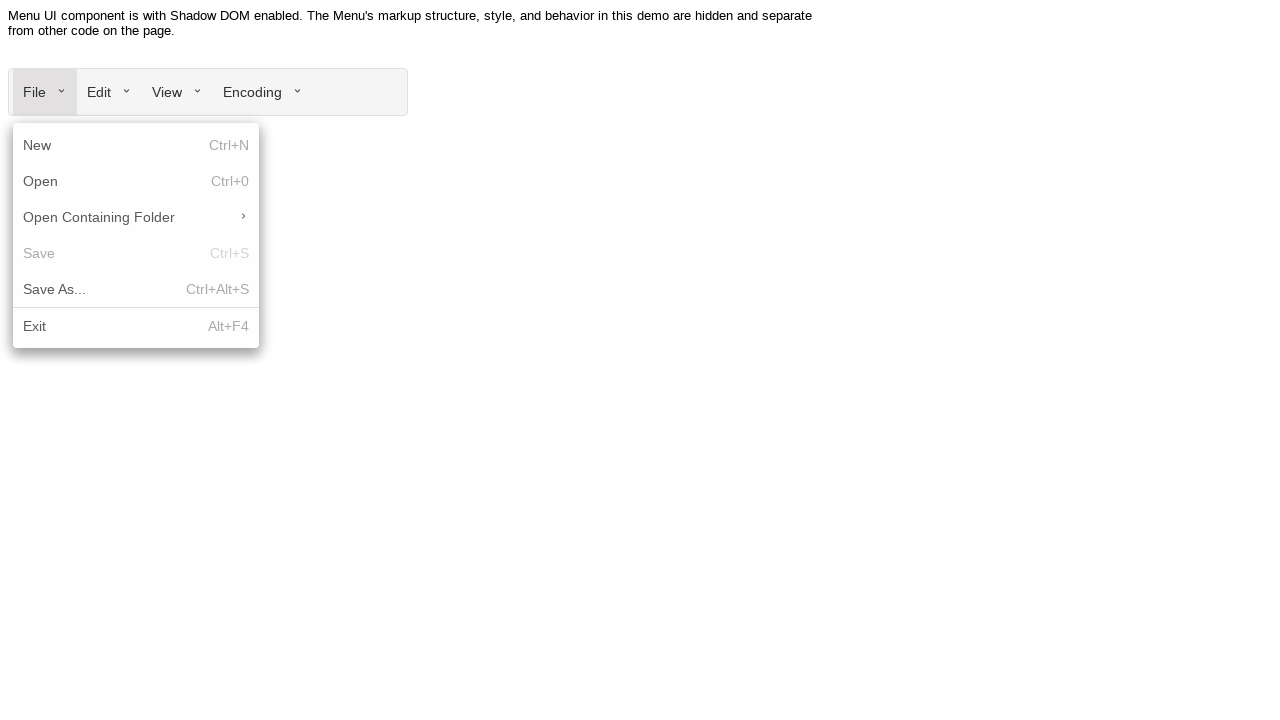